Tests double-click functionality on a button element that triggers a JavaScript function

Starting URL: https://selenium08.blogspot.com/2019/11/double-click.html

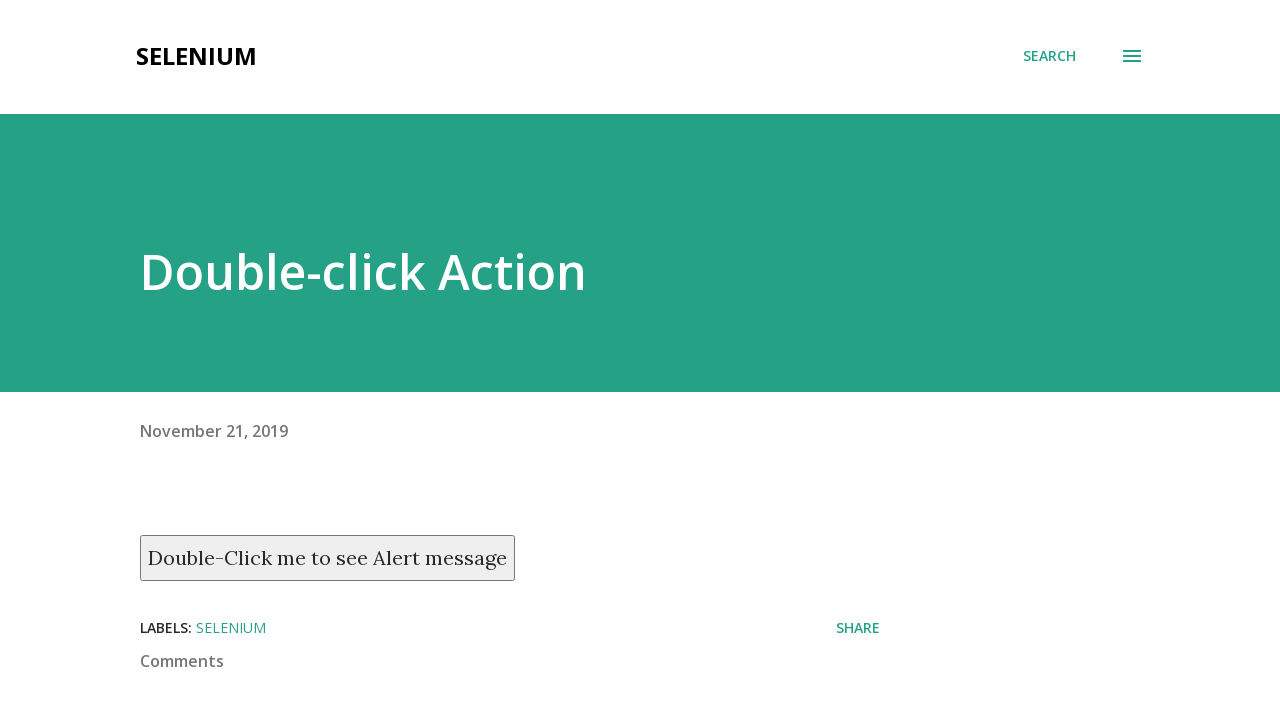

Located button element with double-click handler
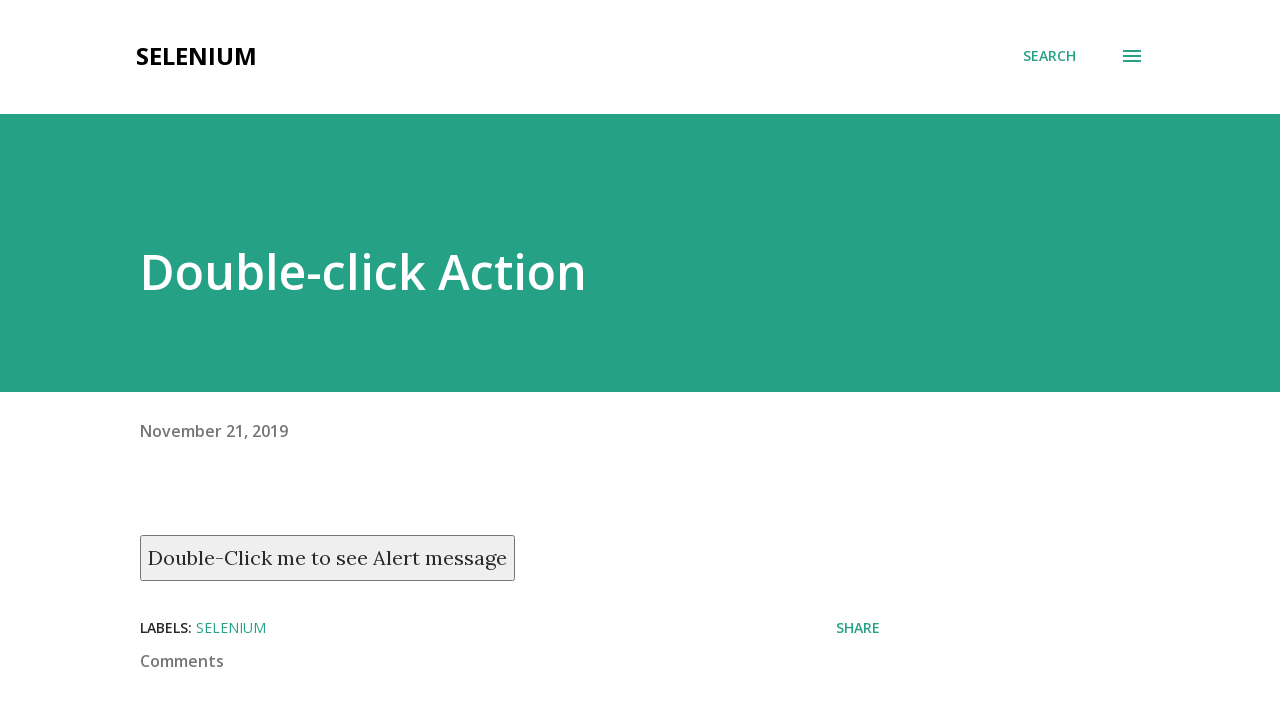

Performed double-click on button element at (328, 558) on xpath=//button[@ondblclick='myFunction()']
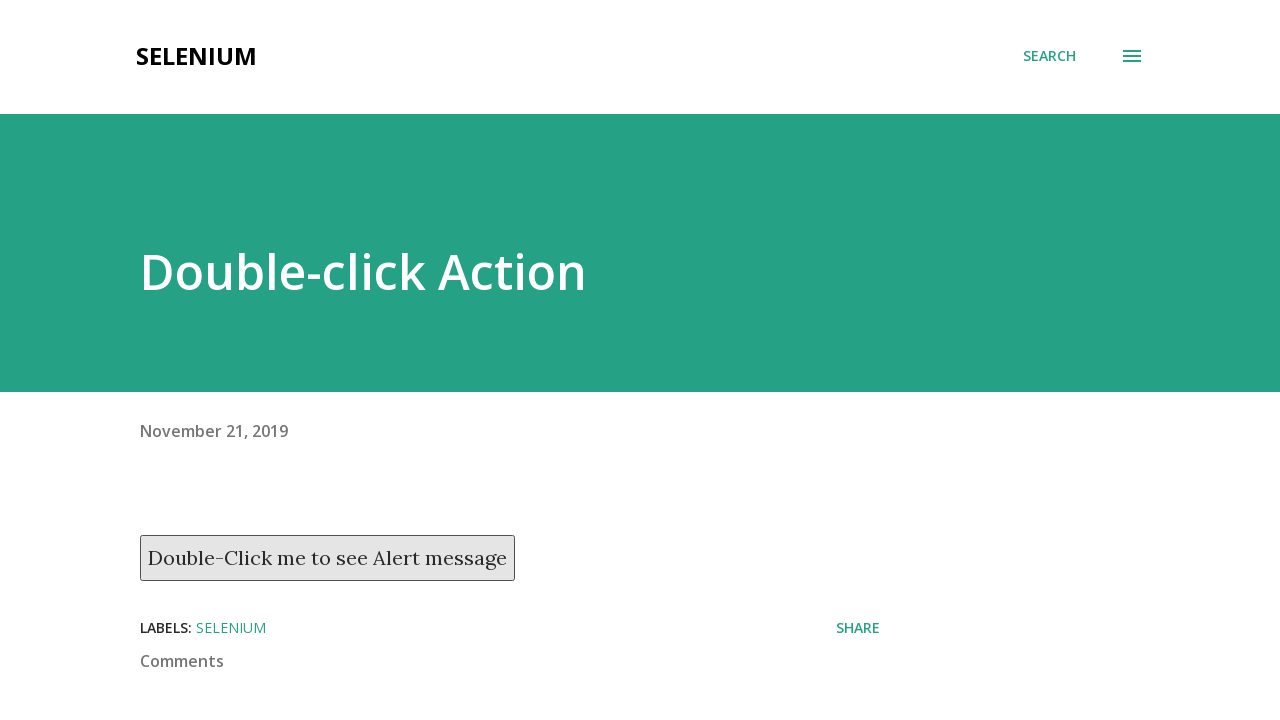

Waited 3 seconds to observe double-click effect
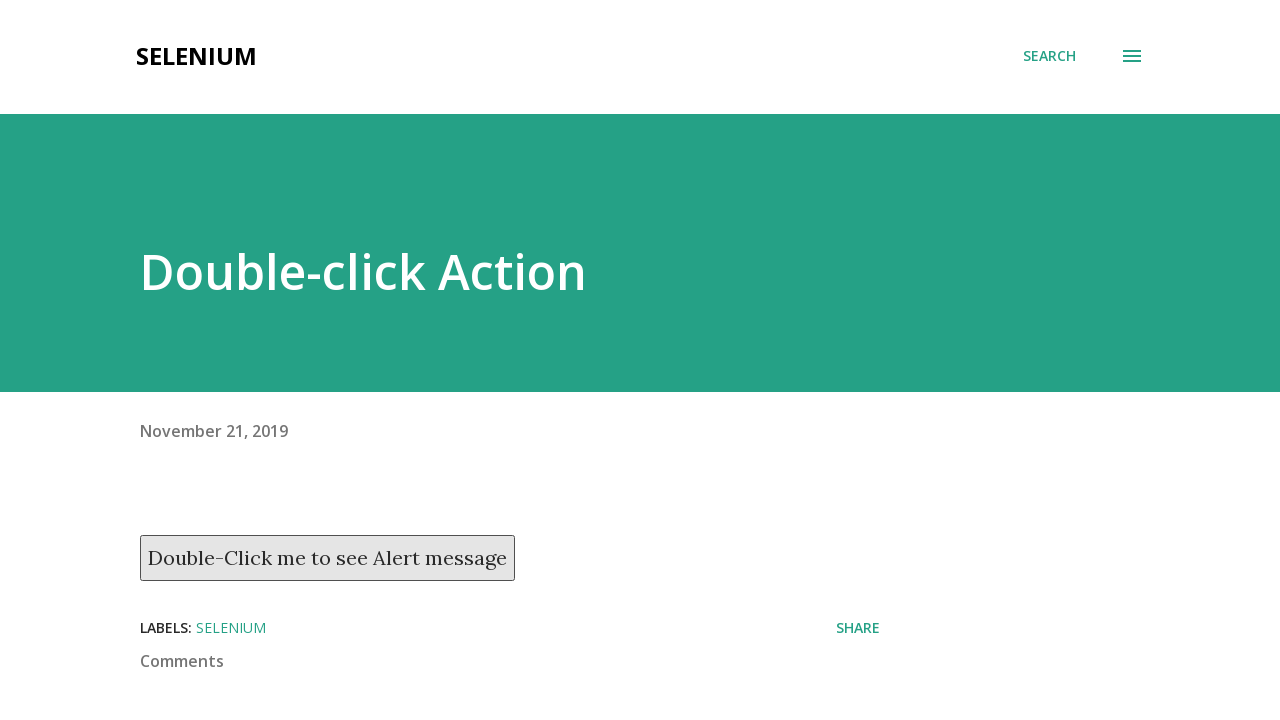

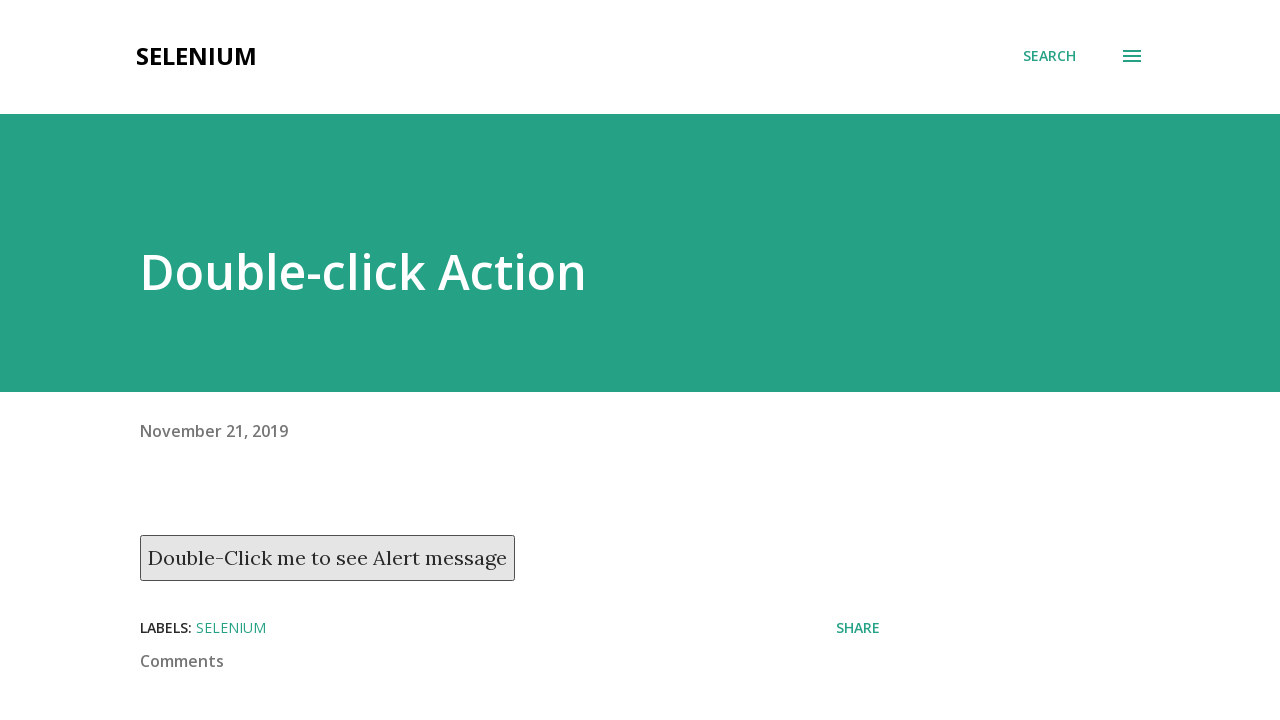